Tests file upload functionality by selecting a file and submitting the upload form on a test page

Starting URL: https://the-internet.herokuapp.com/upload

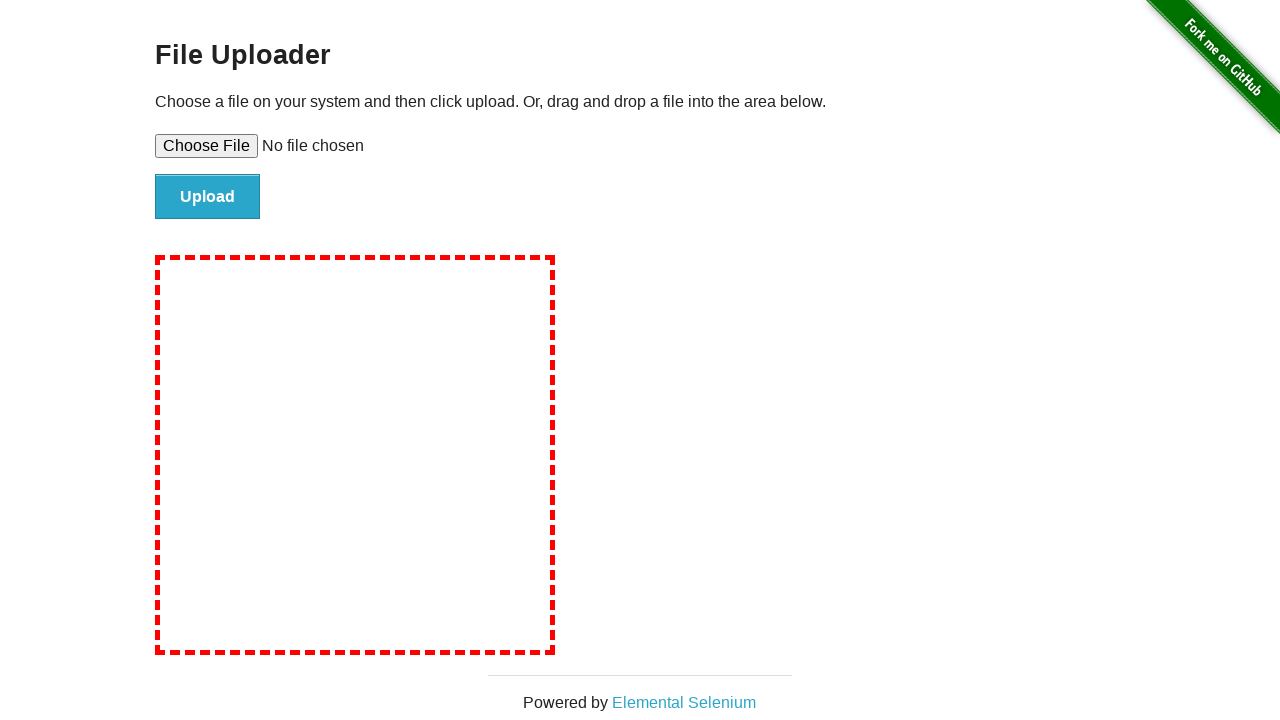

Created temporary test file for upload
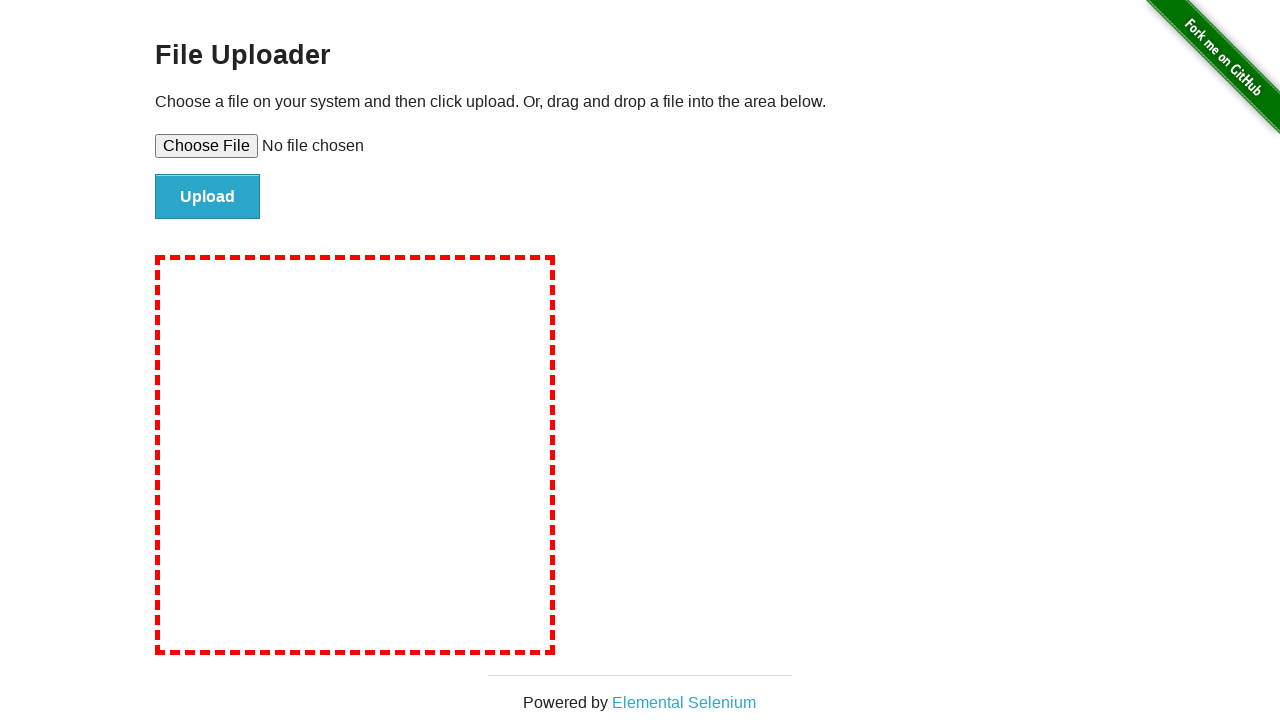

Selected file for upload using file input element
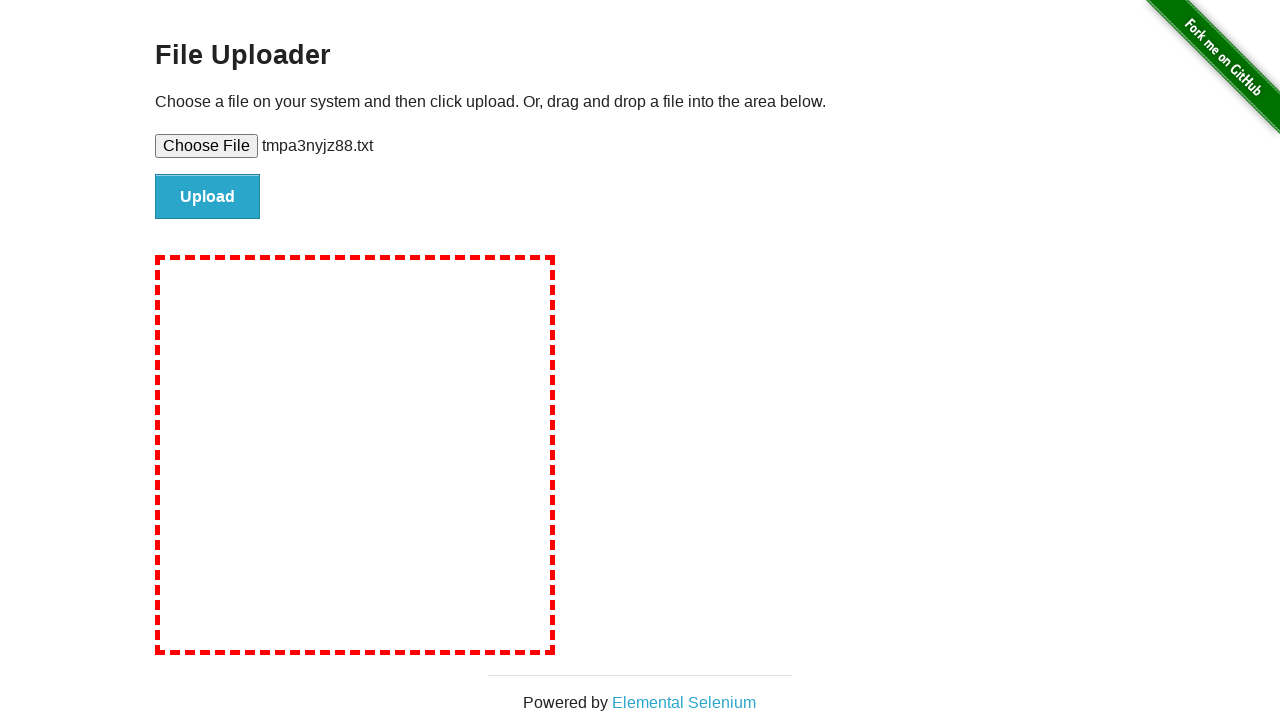

Clicked submit button to upload file at (208, 197) on #file-submit
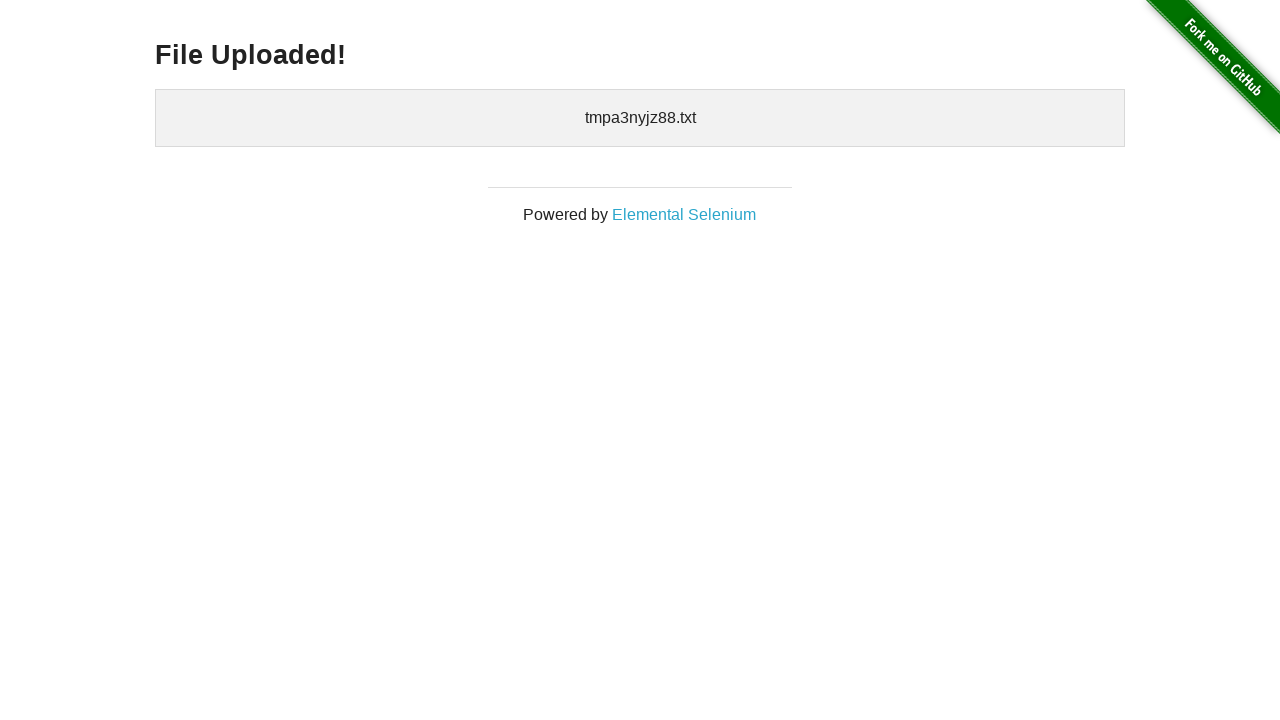

File upload completed and confirmation element appeared
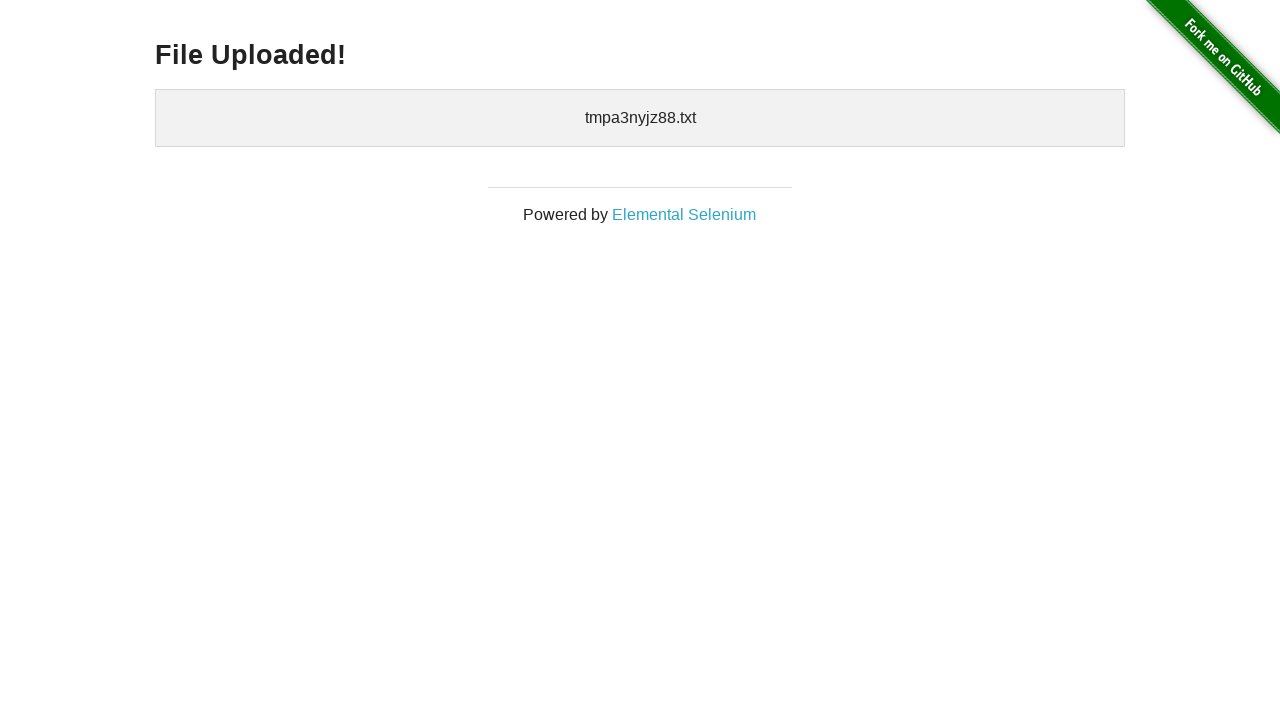

Cleaned up temporary test file
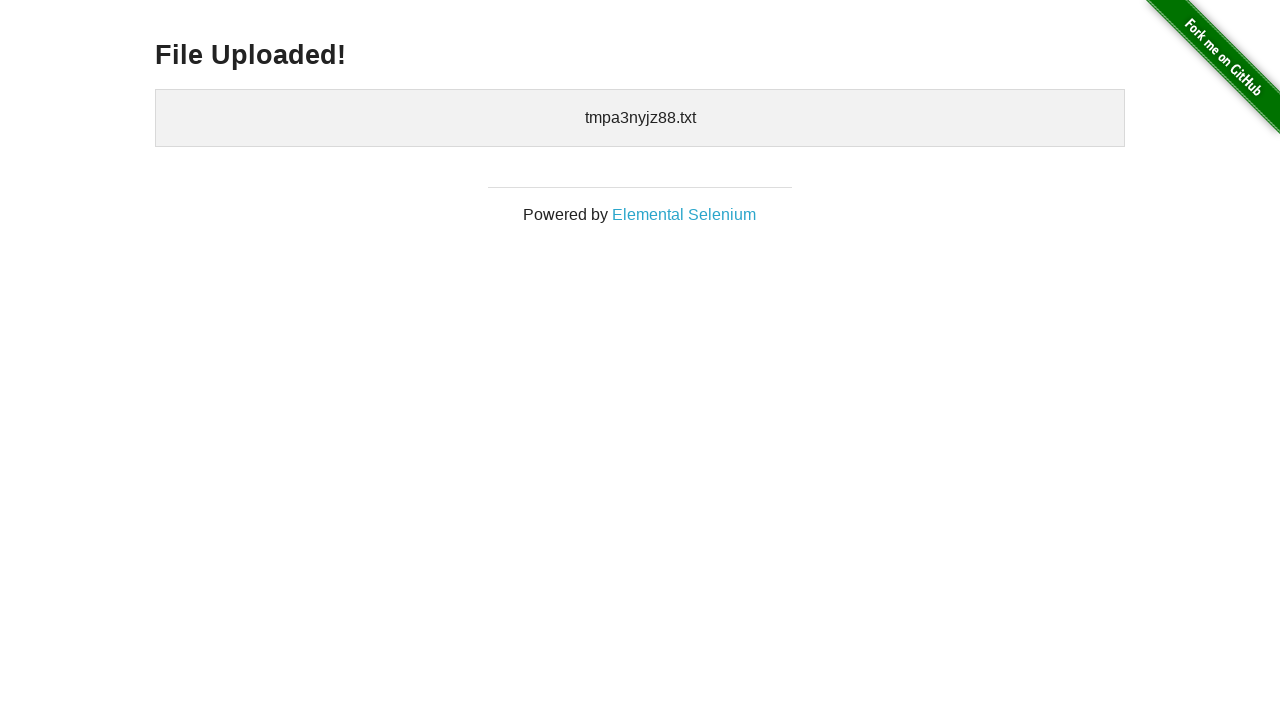

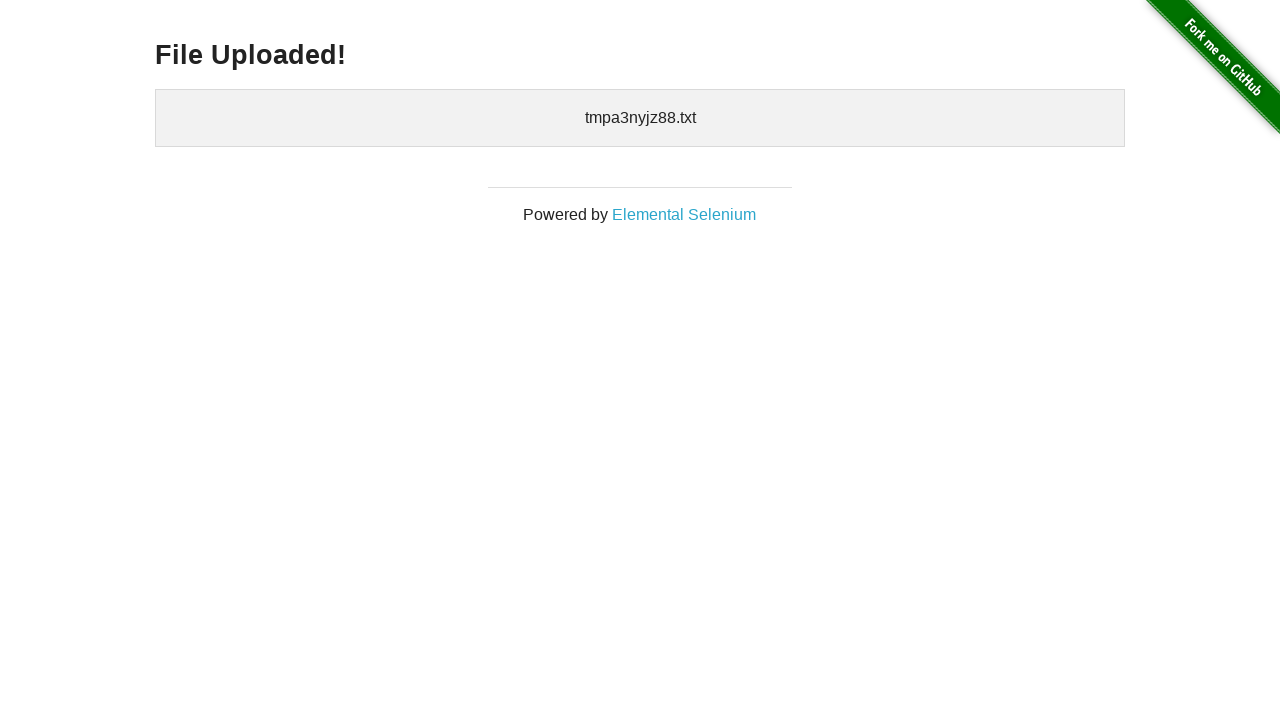